Tests clicking on Song Lyrics submenu and verifying the page heading displays correctly.

Starting URL: http://www.99-bottles-of-beer.net/

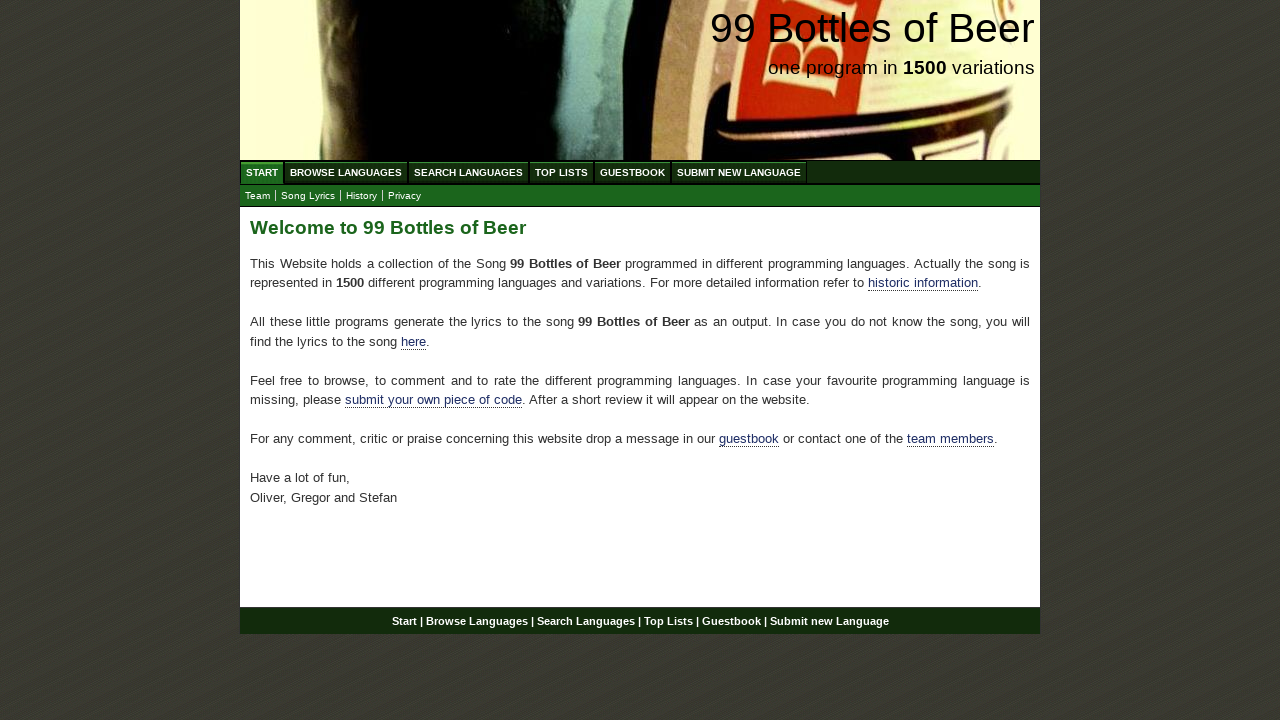

Clicked on Song Lyrics submenu link at (308, 196) on #submenu a[href='lyrics.html']
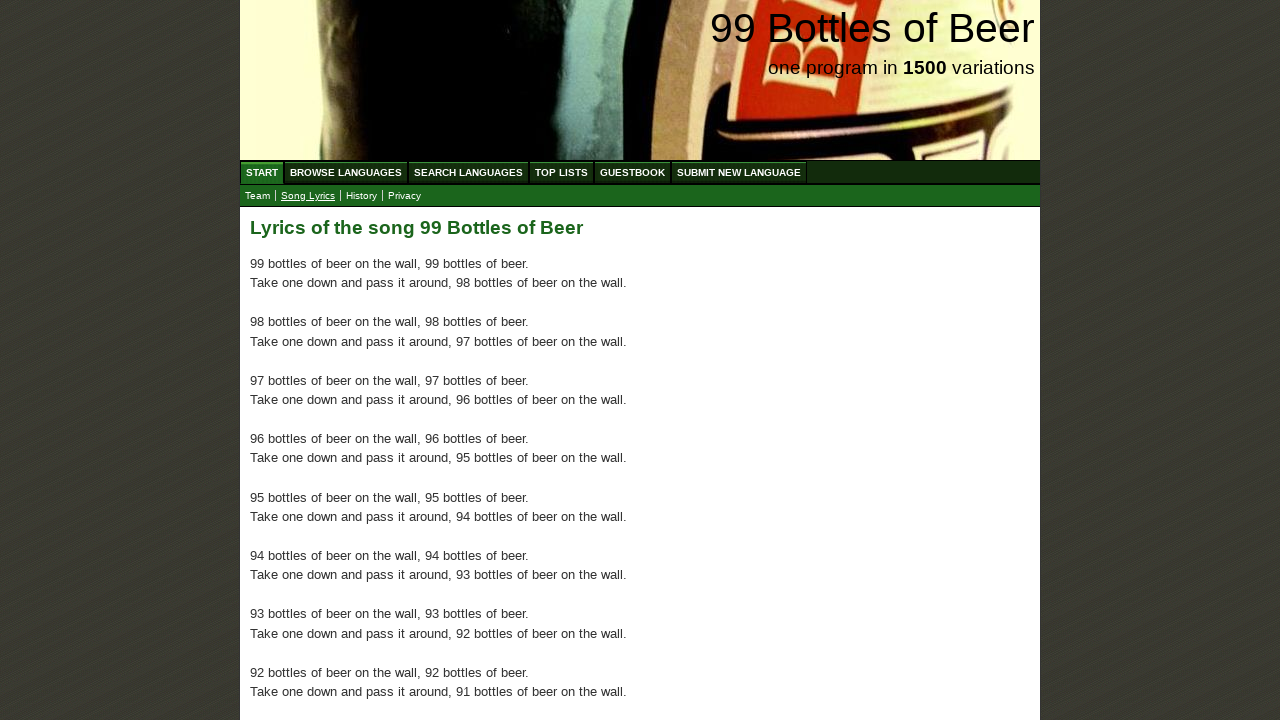

Song Lyrics page loaded with heading displayed
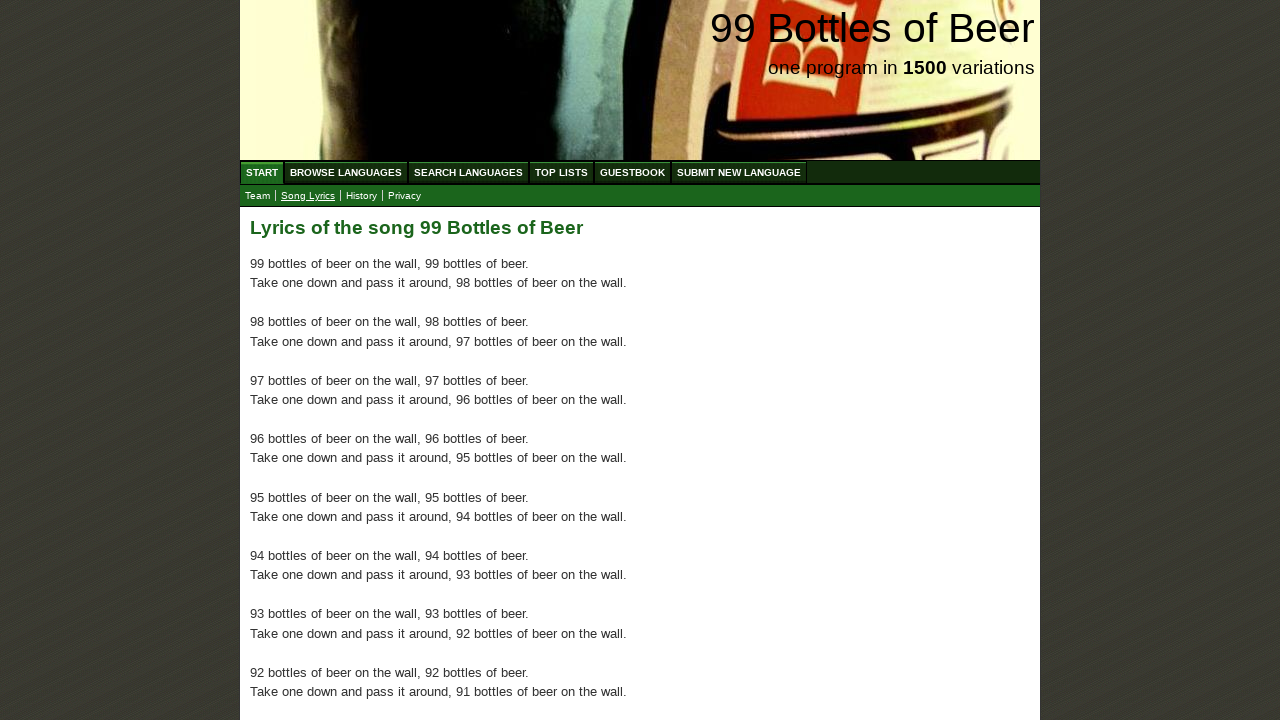

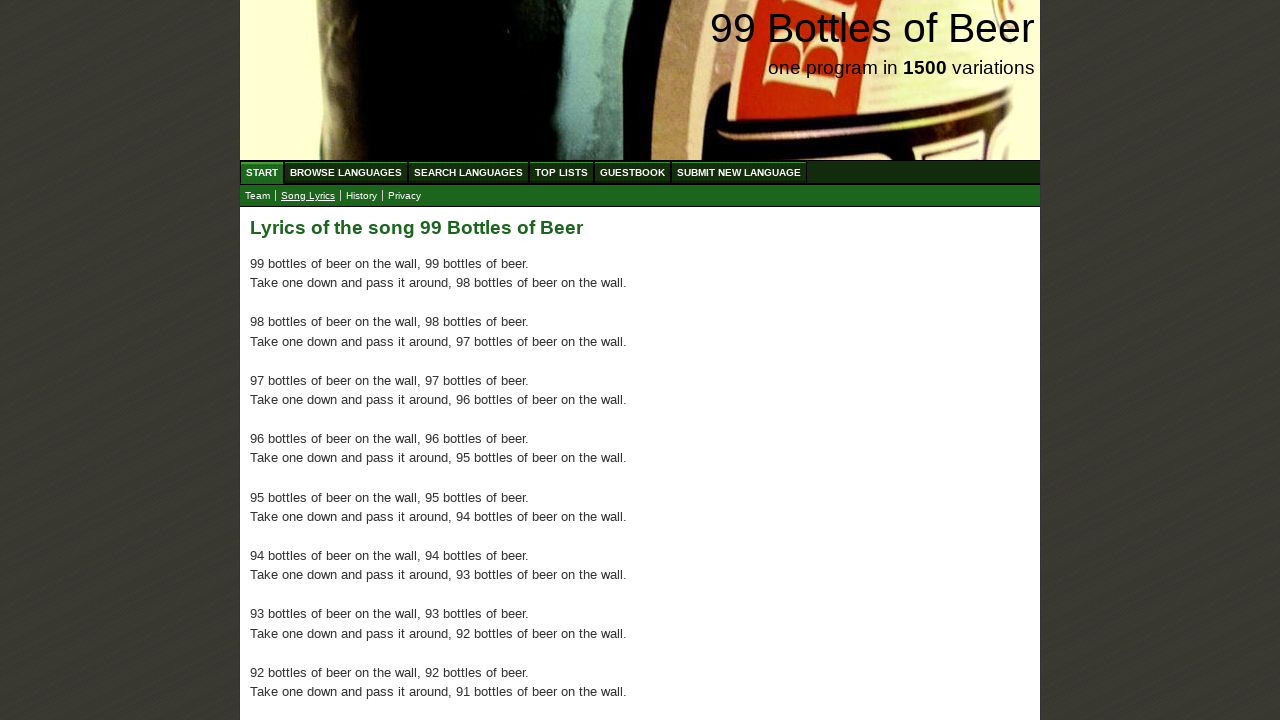